Tests form submission by clicking the submit button and verifying the confirmation page title appears.

Starting URL: https://www.selenium.dev/selenium/web/web-form.html

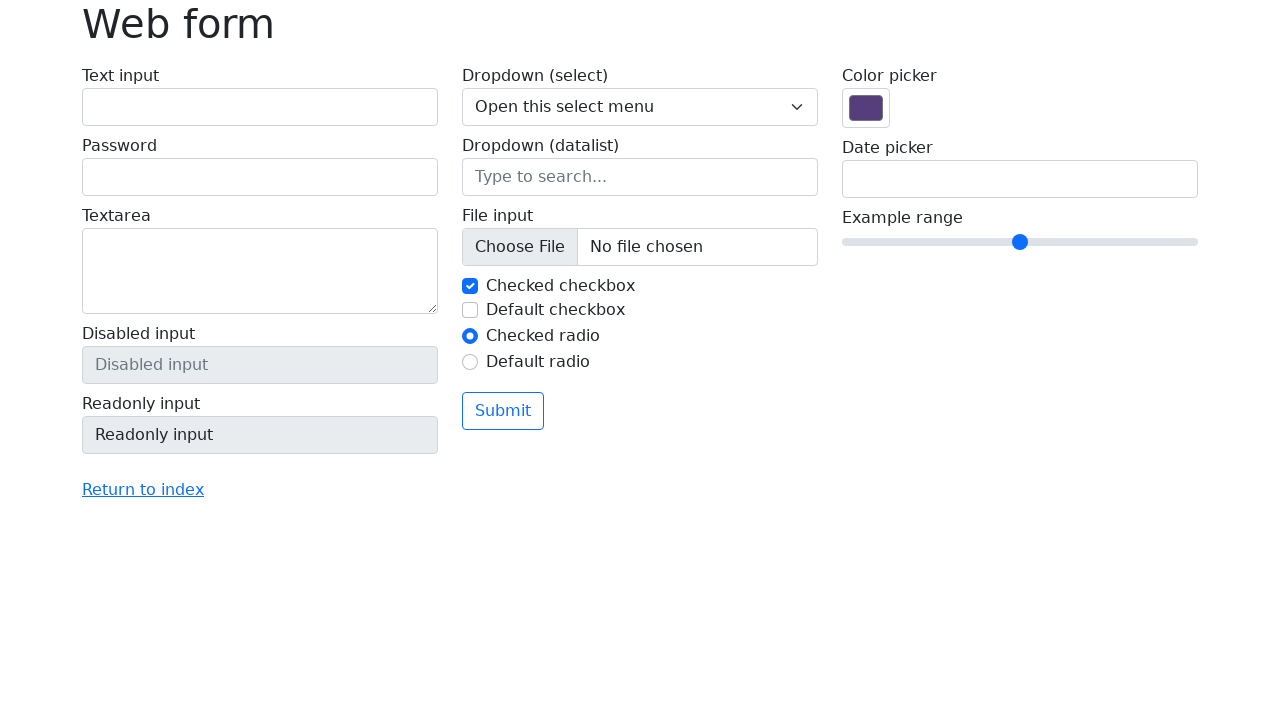

Clicked submit button on web form at (503, 411) on button
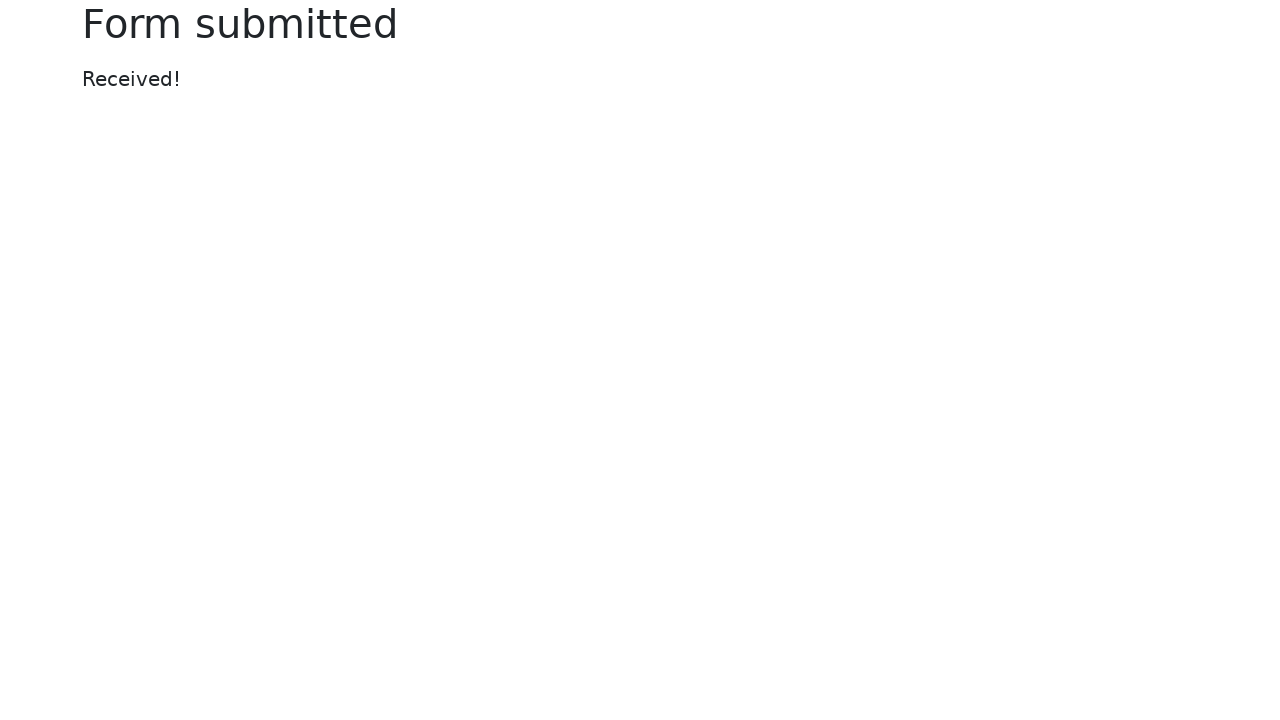

Confirmation page loaded with title element visible
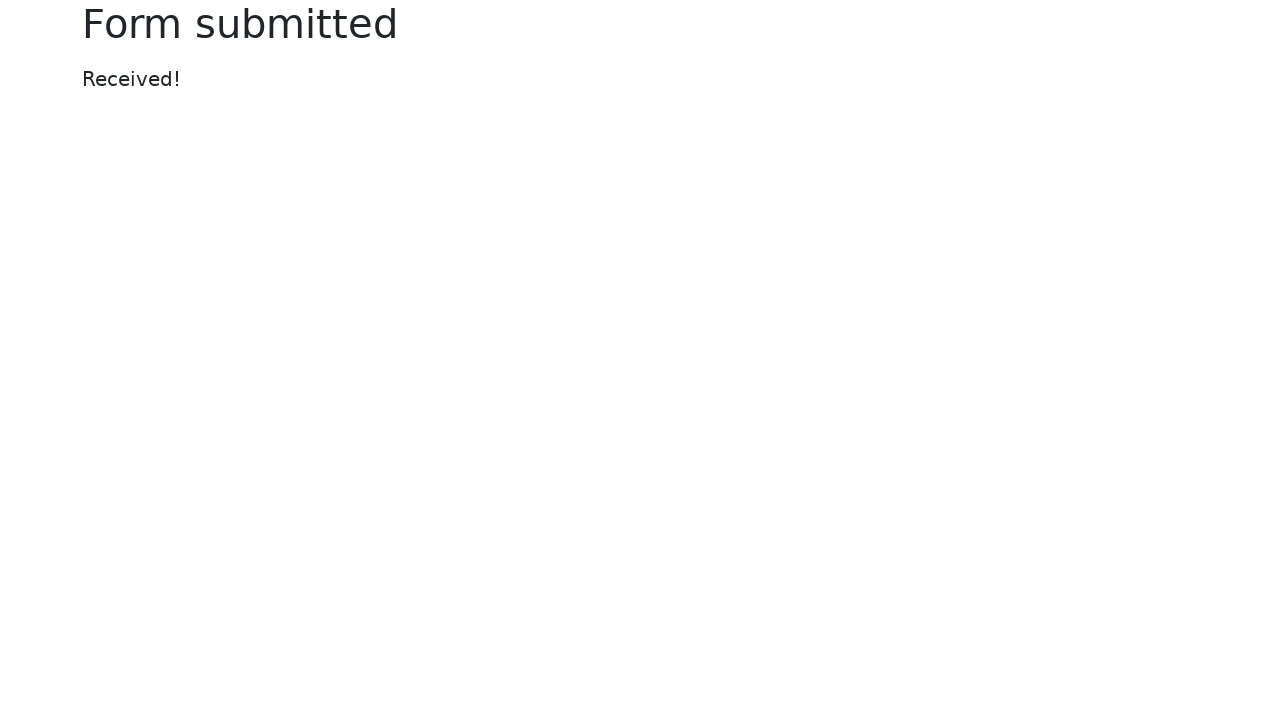

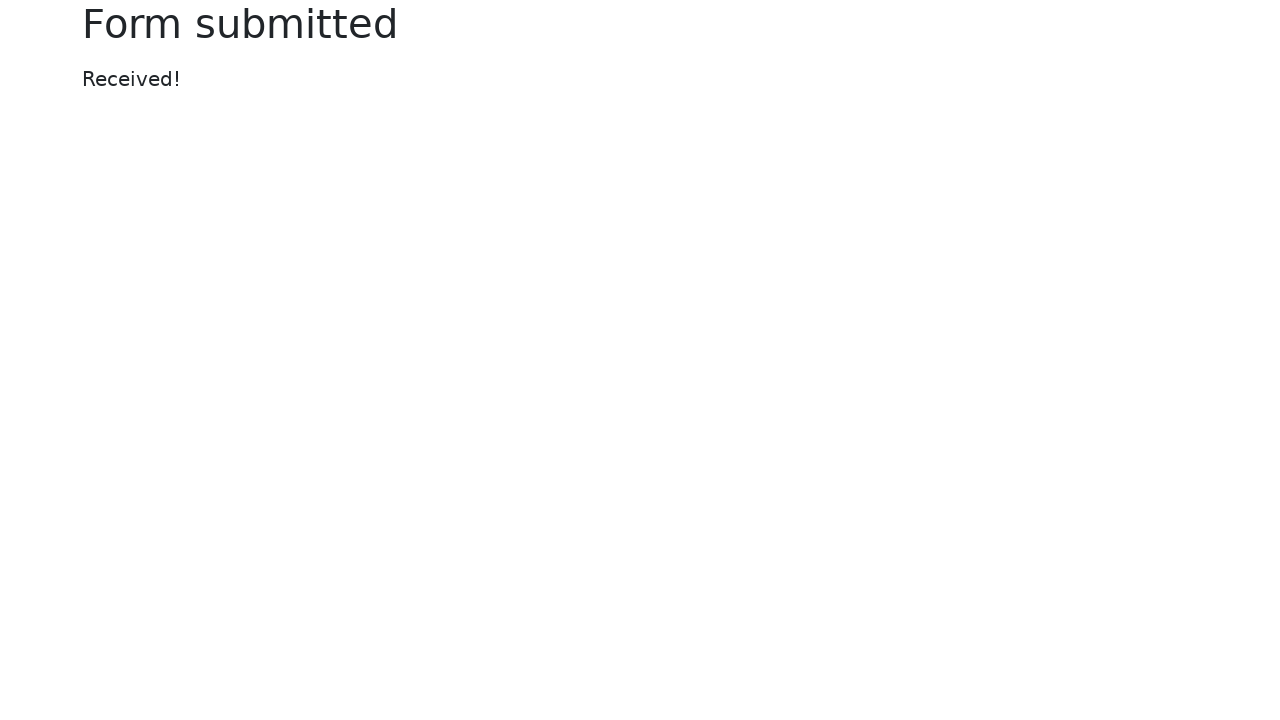